Tests date picker functionality by selecting a specific date (June 22, 2025) through year, month, and day navigation

Starting URL: https://www.rahulshettyacademy.com/seleniumPractise/#/offers

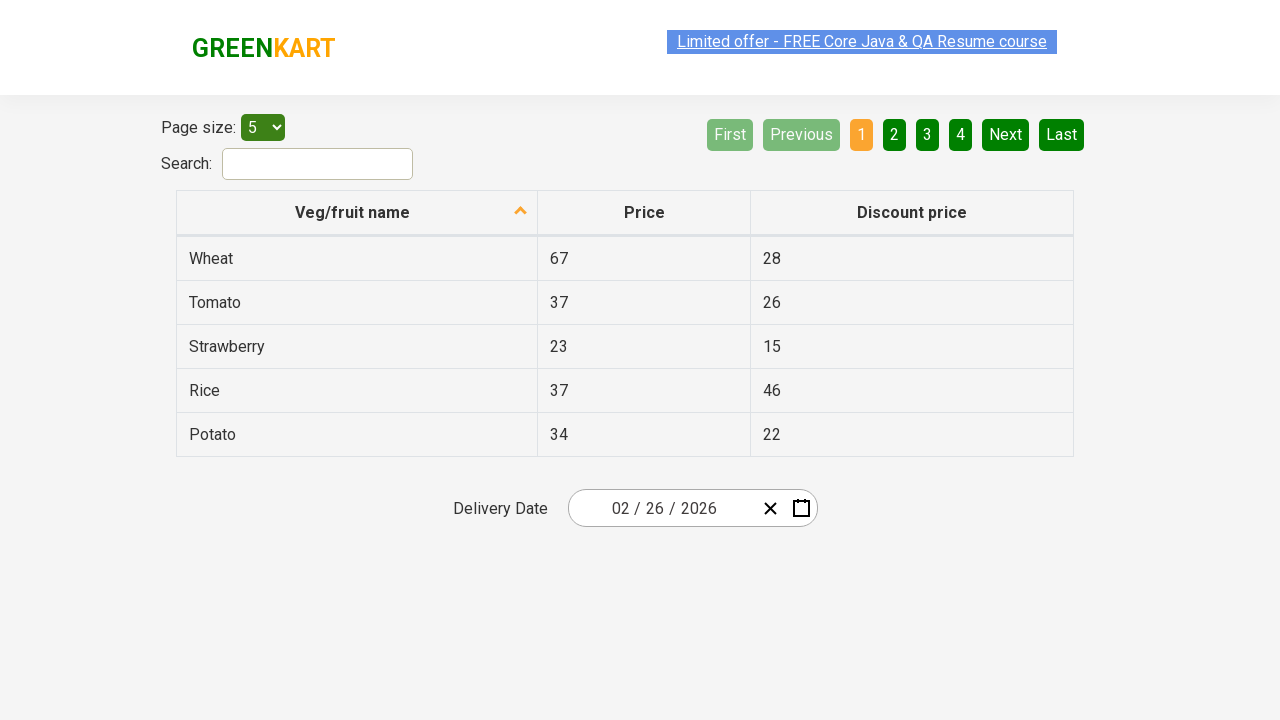

Clicked date picker to open calendar at (662, 508) on div.react-date-picker__inputGroup
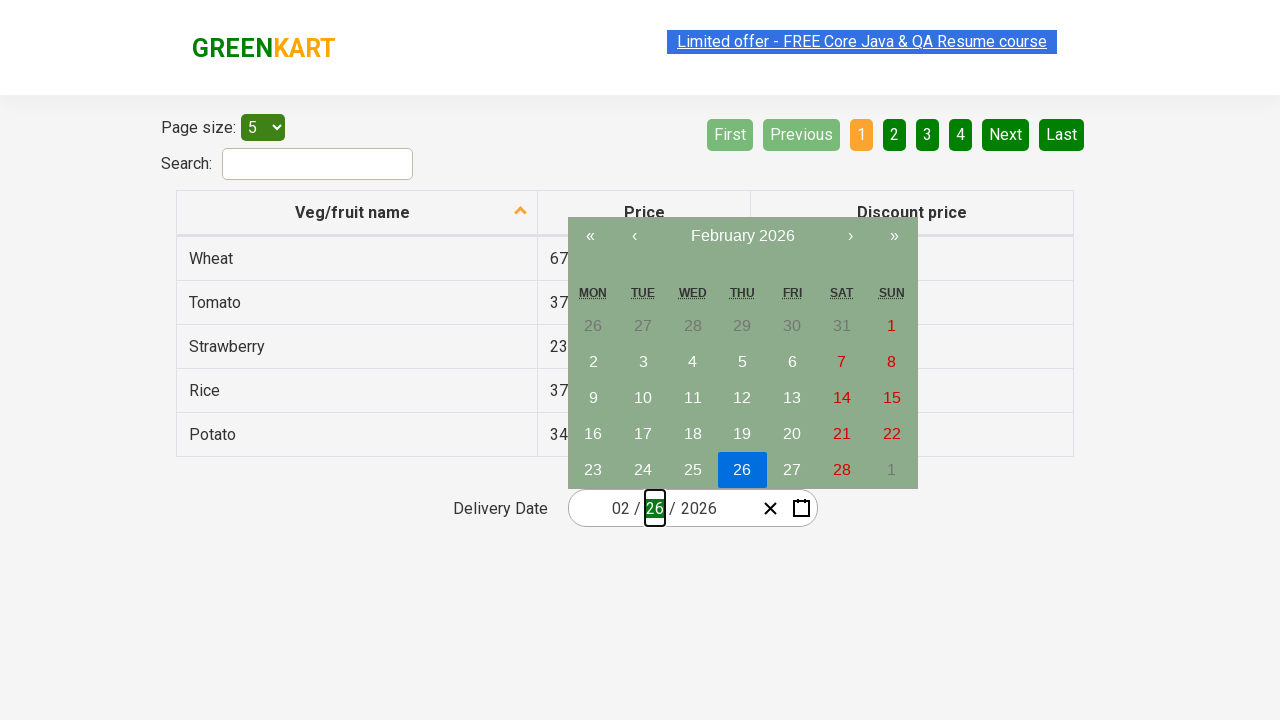

Calendar navigation label became visible
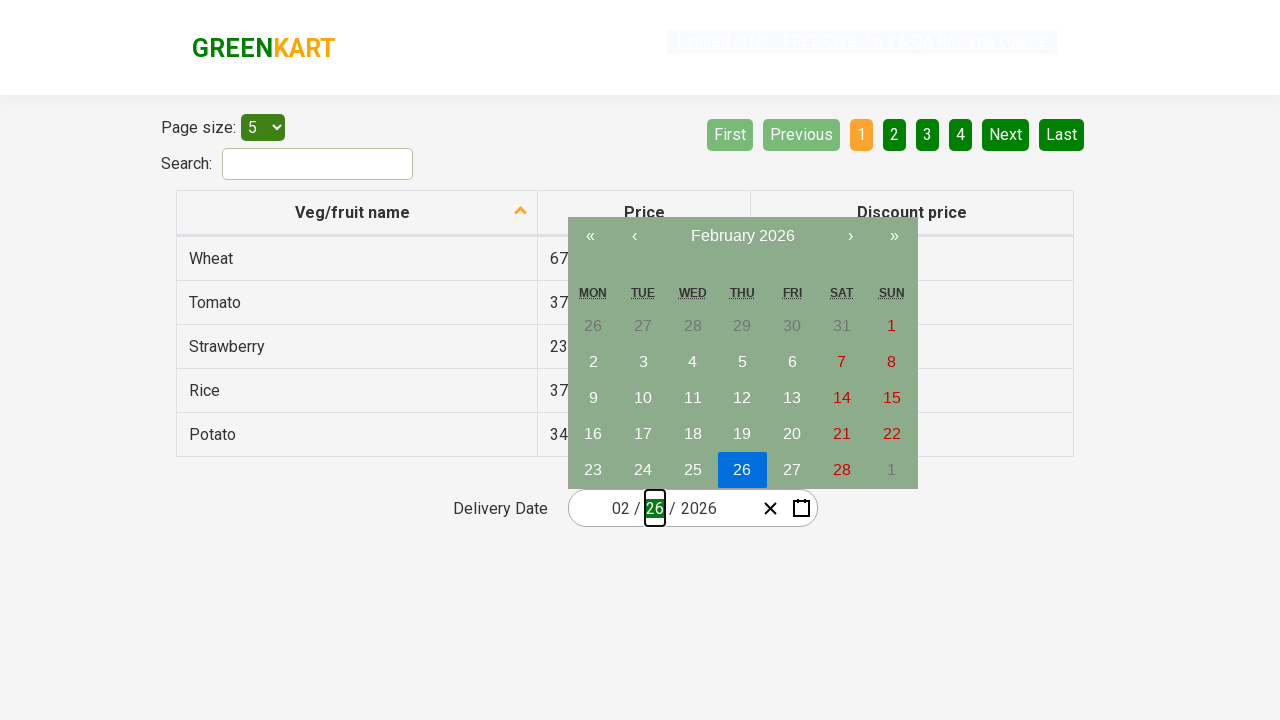

Clicked navigation label to navigate to year view at (742, 236) on .react-calendar__navigation__label
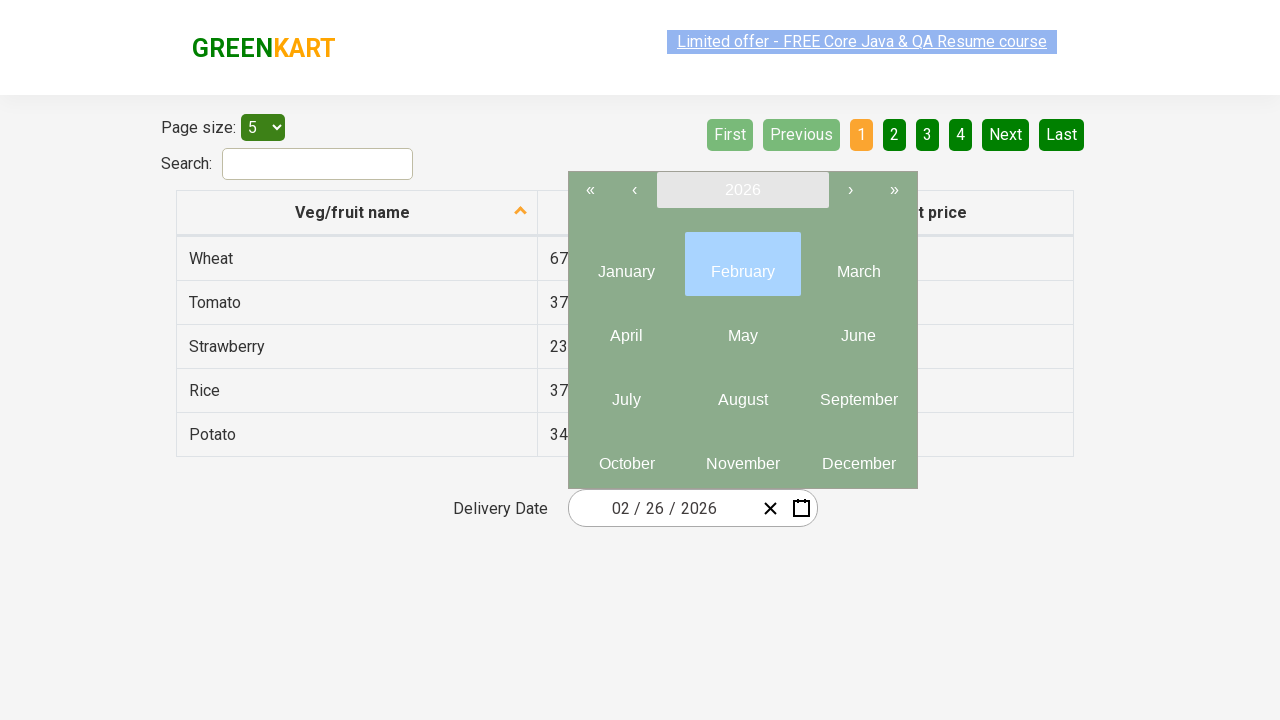

Clicked navigation label again to access year selection at (742, 190) on .react-calendar__navigation__label
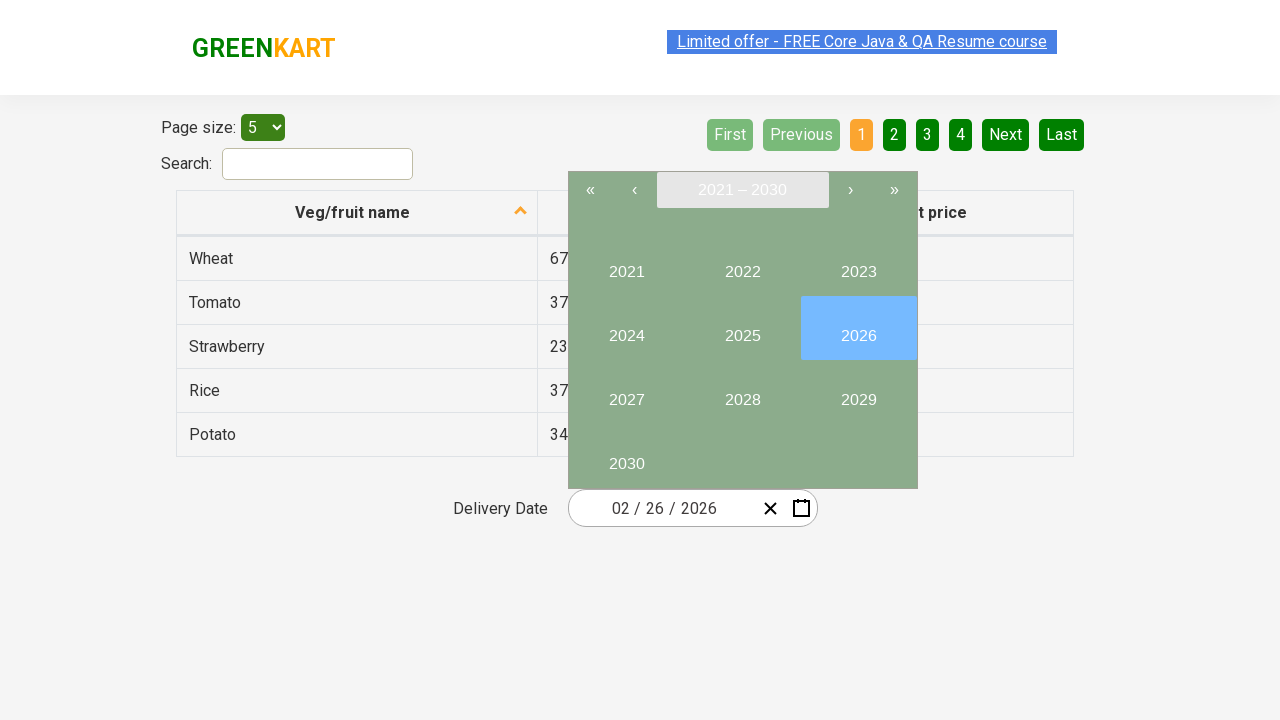

Selected year 2025 from year view at (742, 328) on button:has-text('2025')
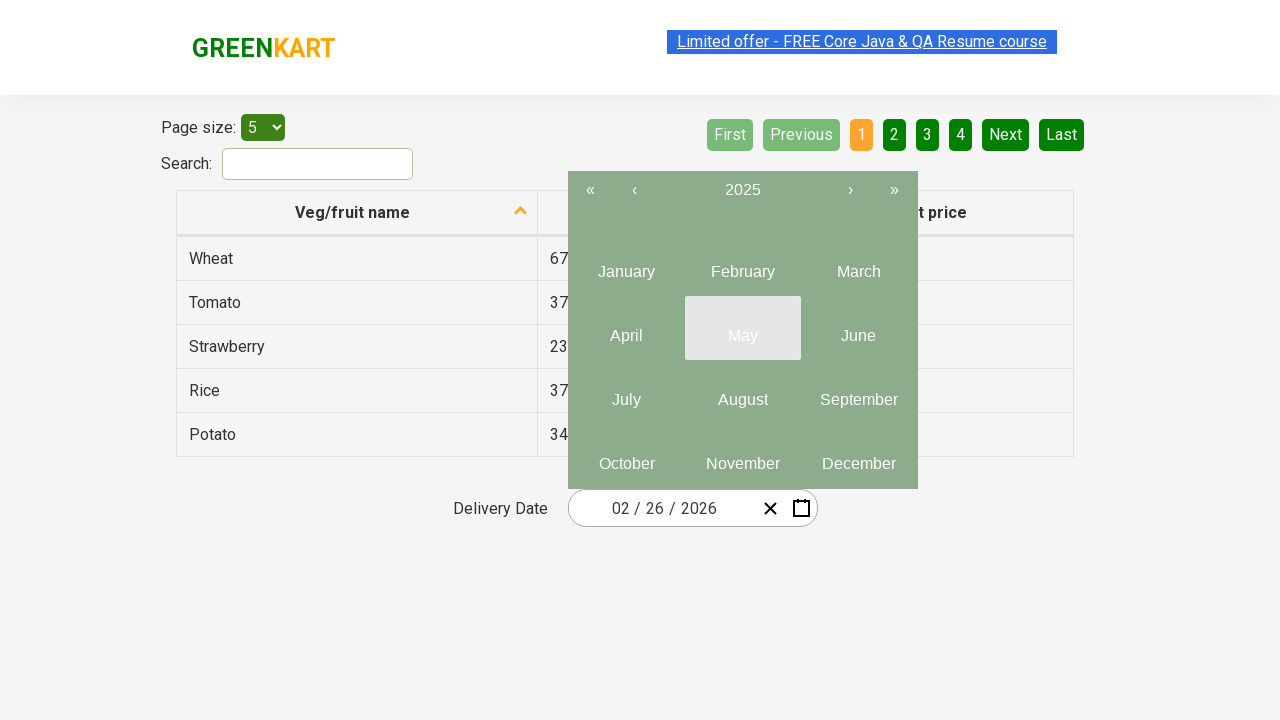

Selected month June (month 6) from year 2025 at (858, 328) on .react-calendar__year-view__months__month >> nth=5
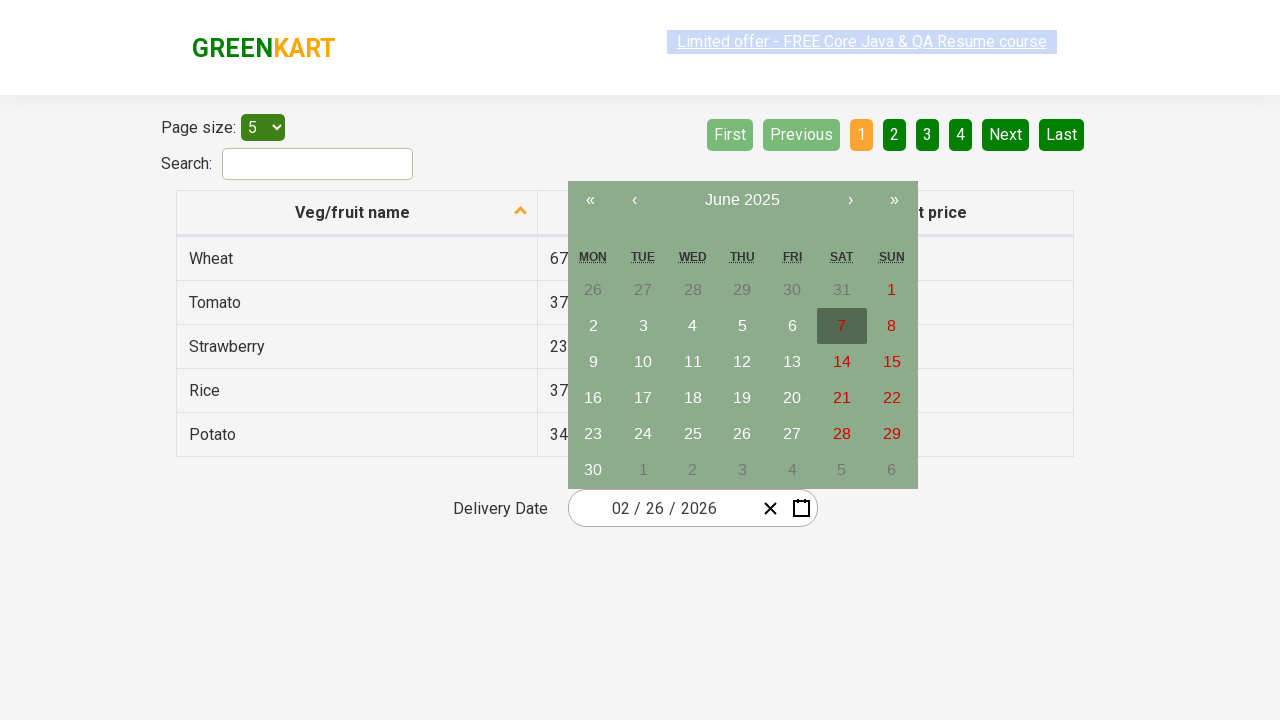

Selected day 22 from June 2025 at (892, 398) on abbr:has-text('22')
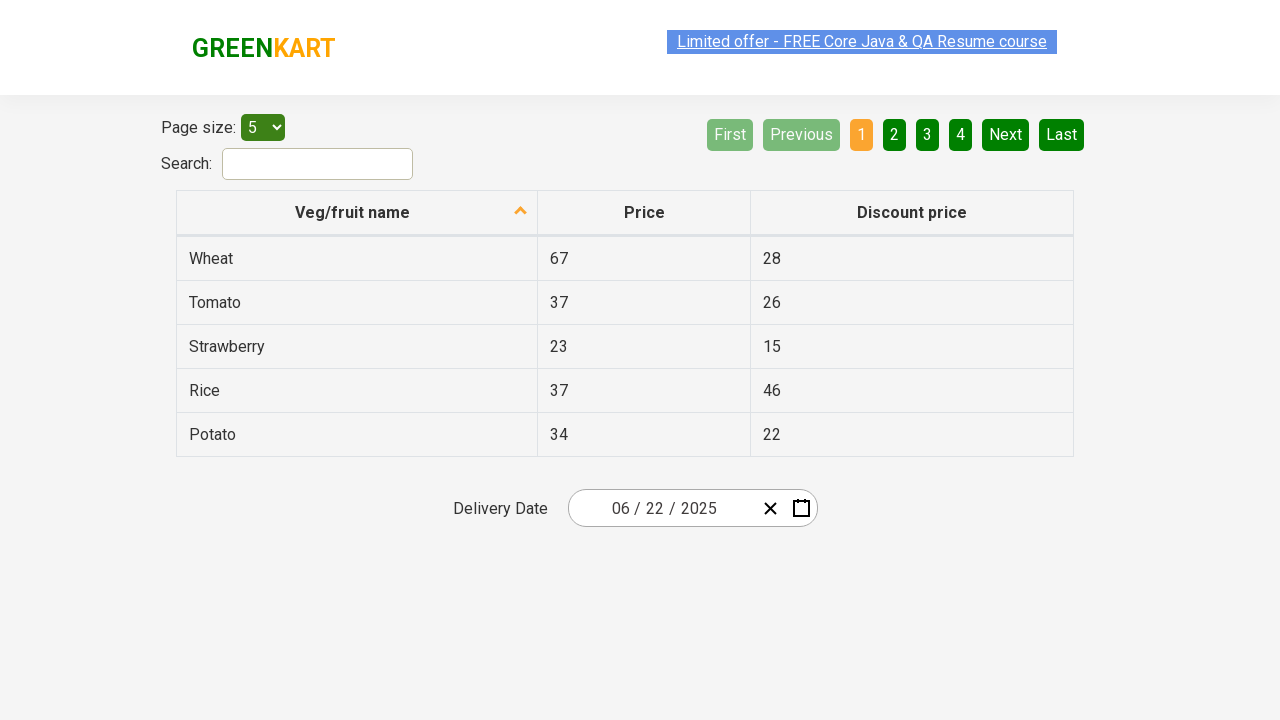

Retrieved all date input fields for verification
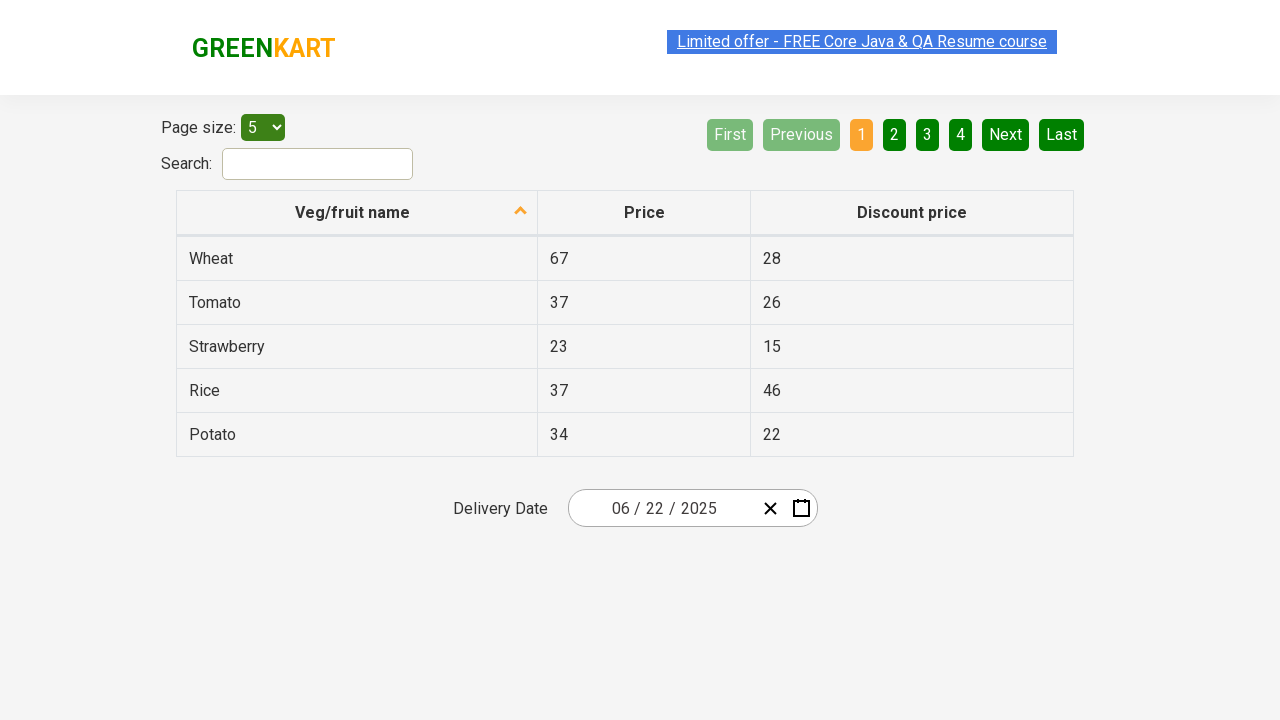

Verified date field 1: expected '6', got '6'
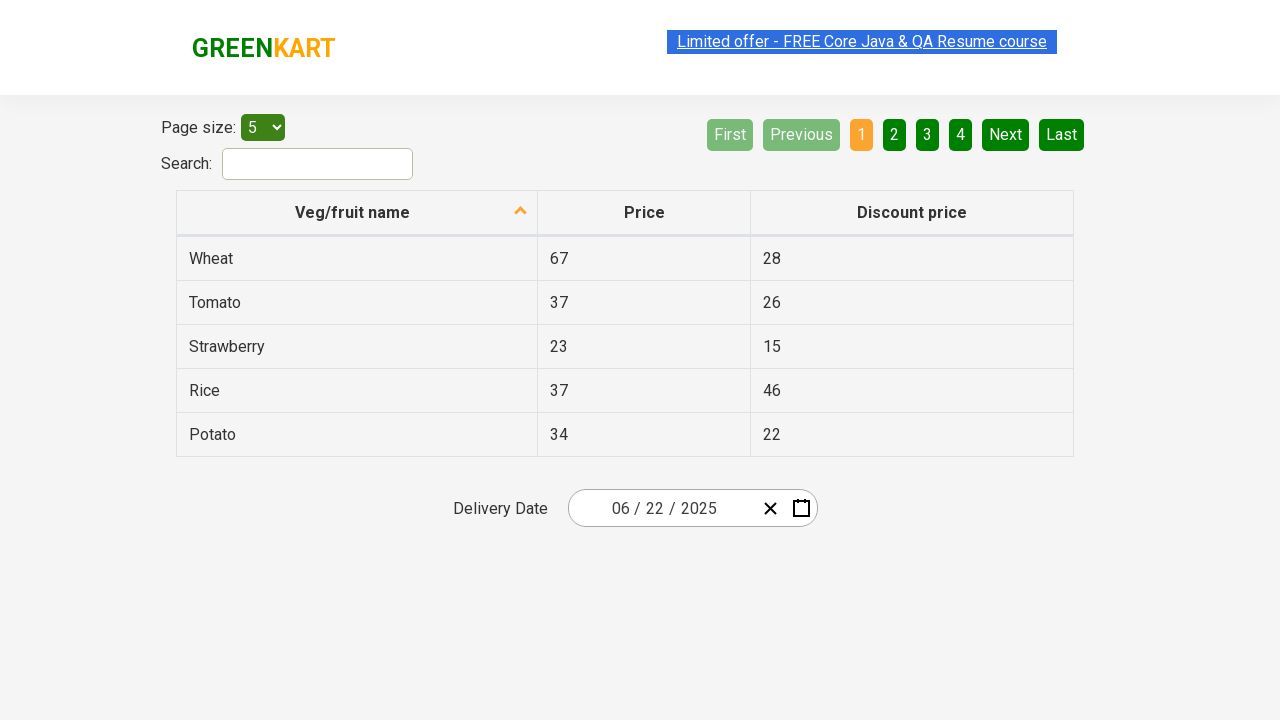

Verified date field 2: expected '22', got '22'
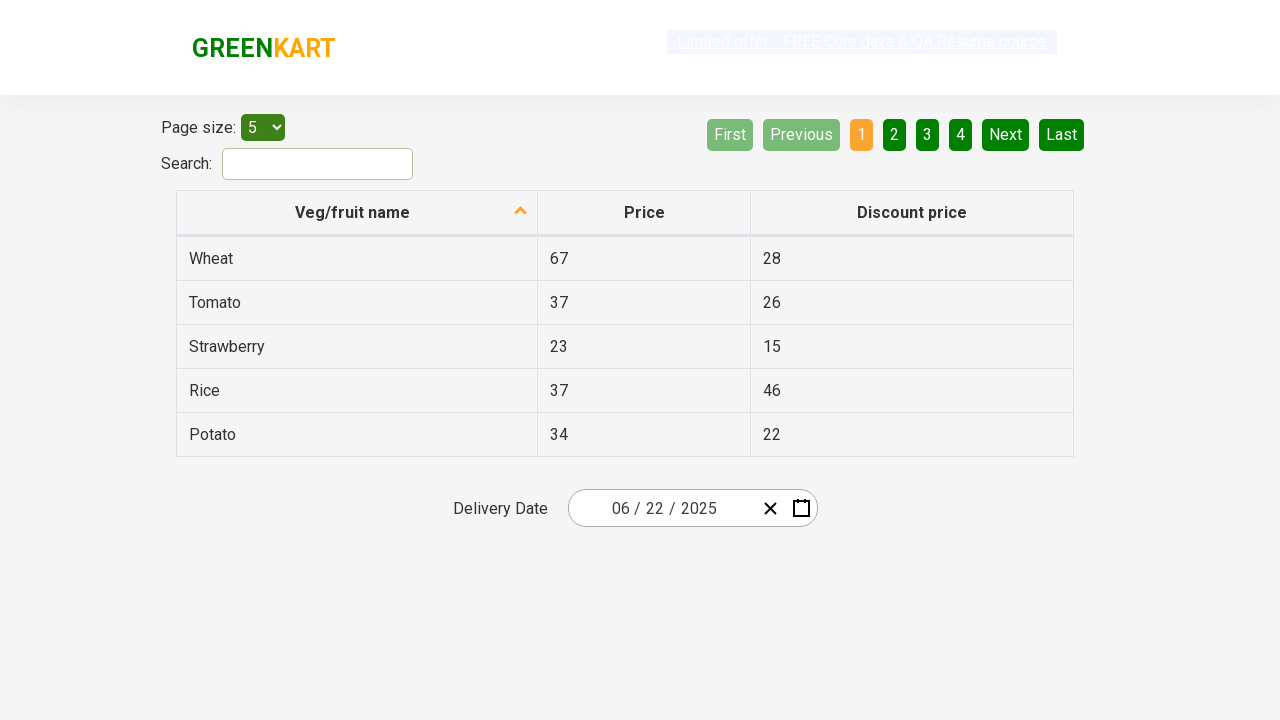

Verified date field 3: expected '2025', got '2025'
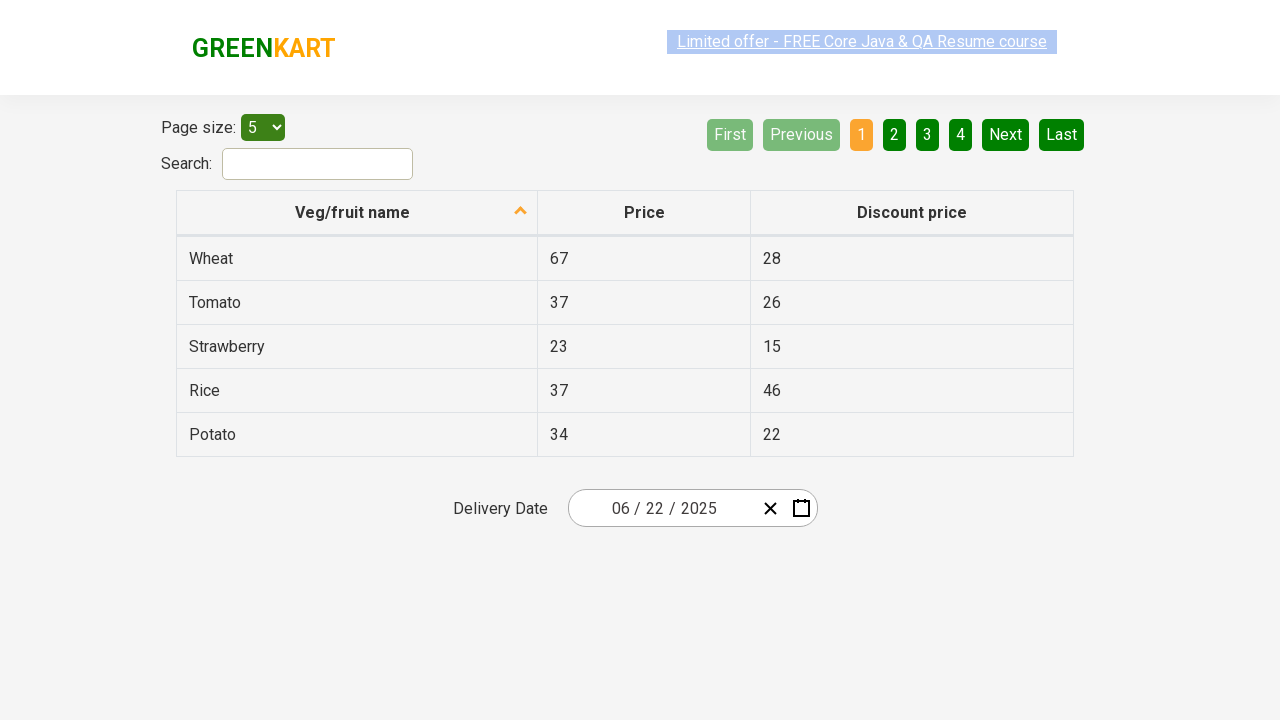

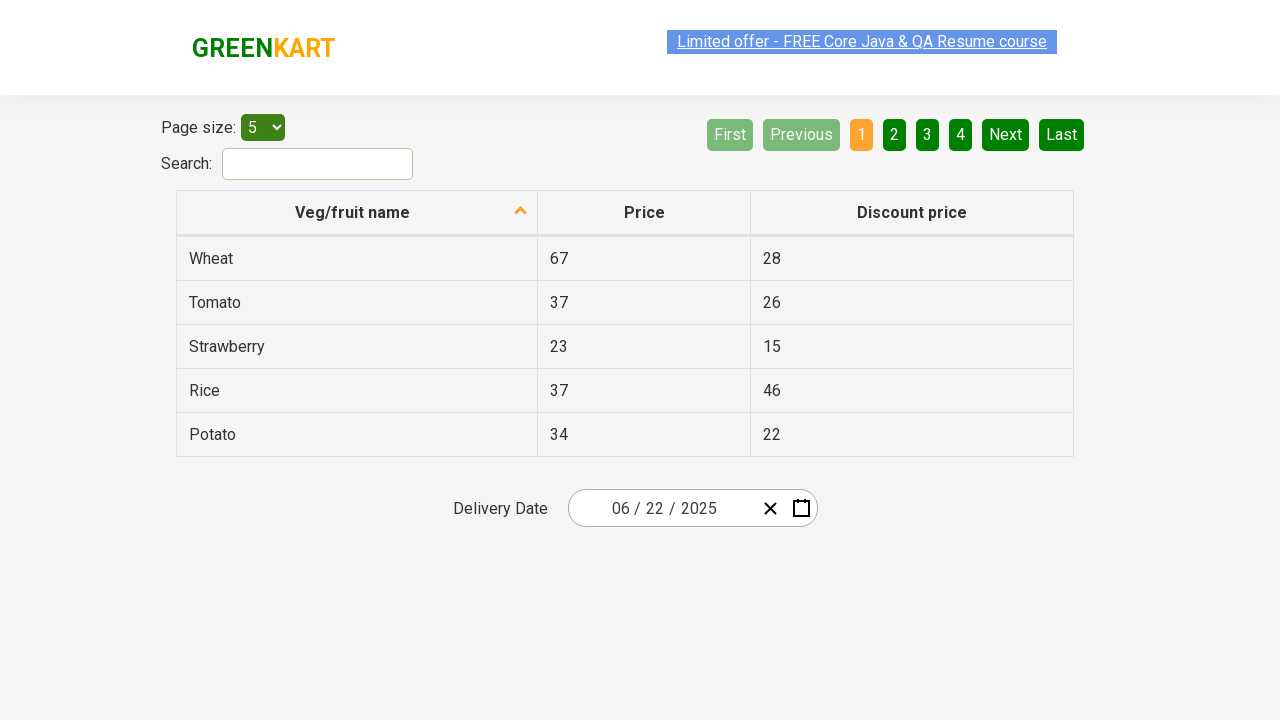